Tests deleting a task while a filter is applied by completing a task, filtering to show only completed tasks, then deleting it.

Starting URL: https://demo.playwright.dev/todomvc

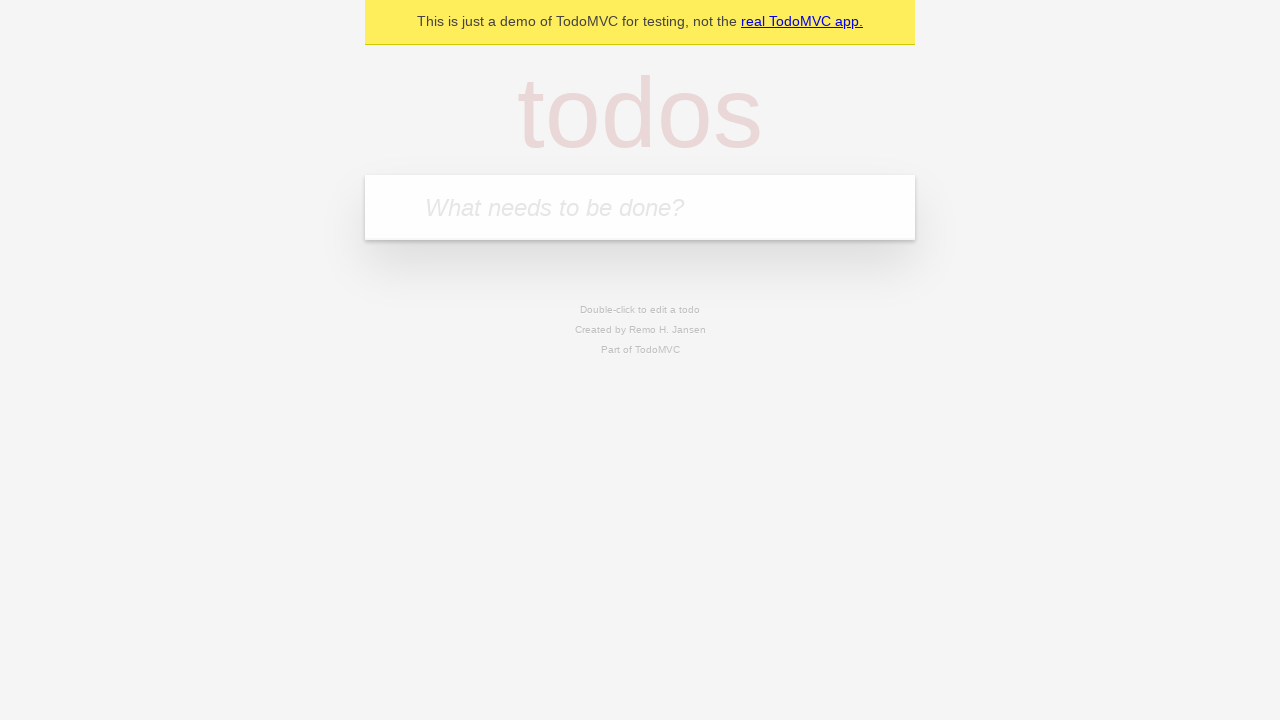

Filled new todo input with first task on .new-todo
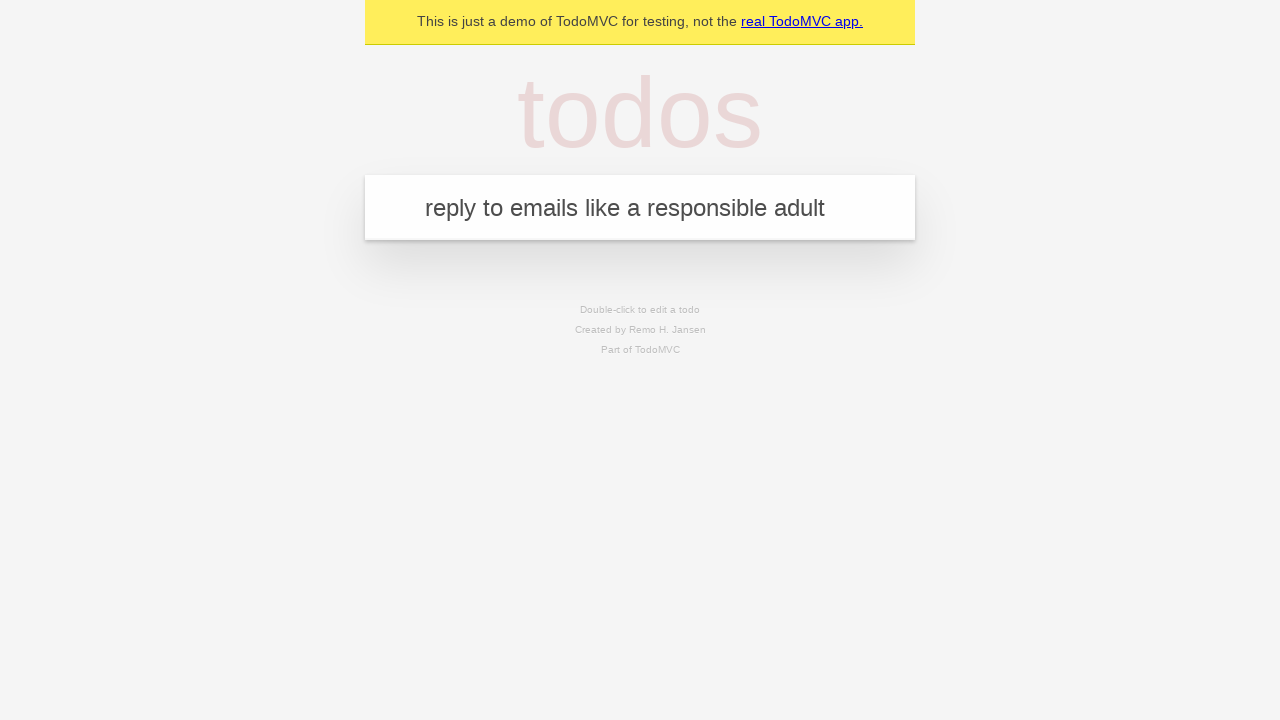

Pressed Enter to add first task on .new-todo
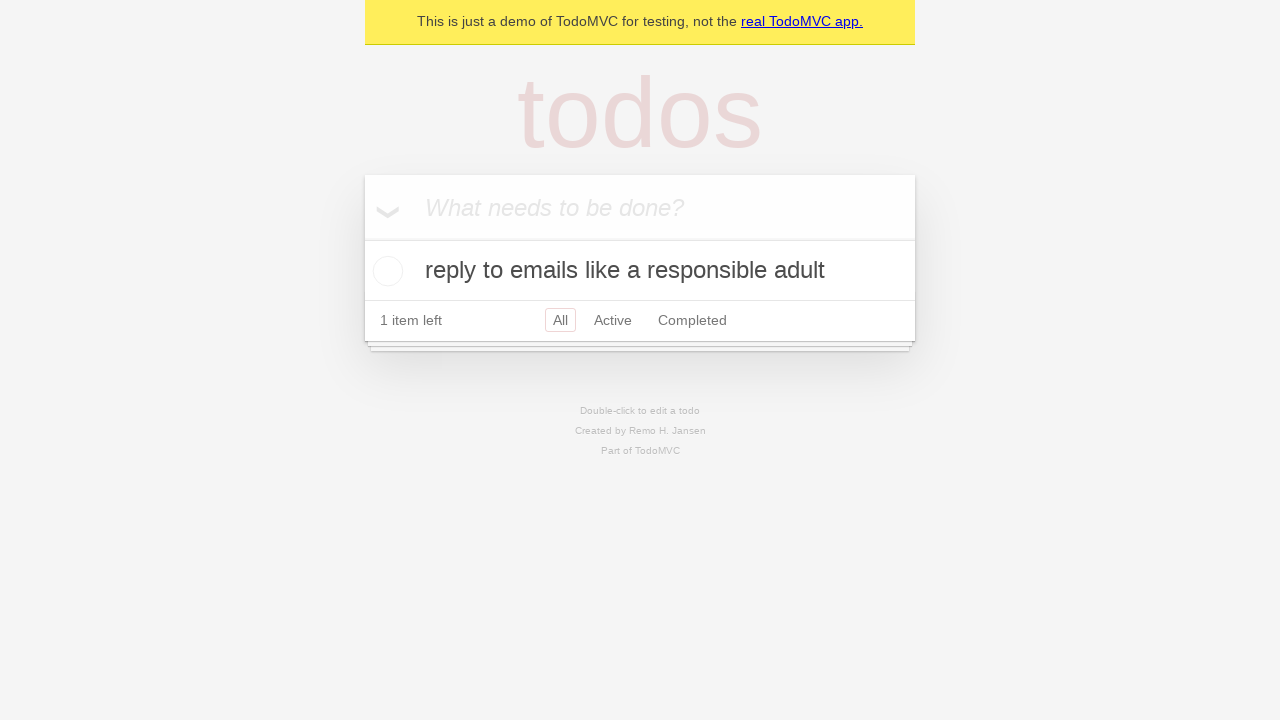

Filled new todo input with second task on .new-todo
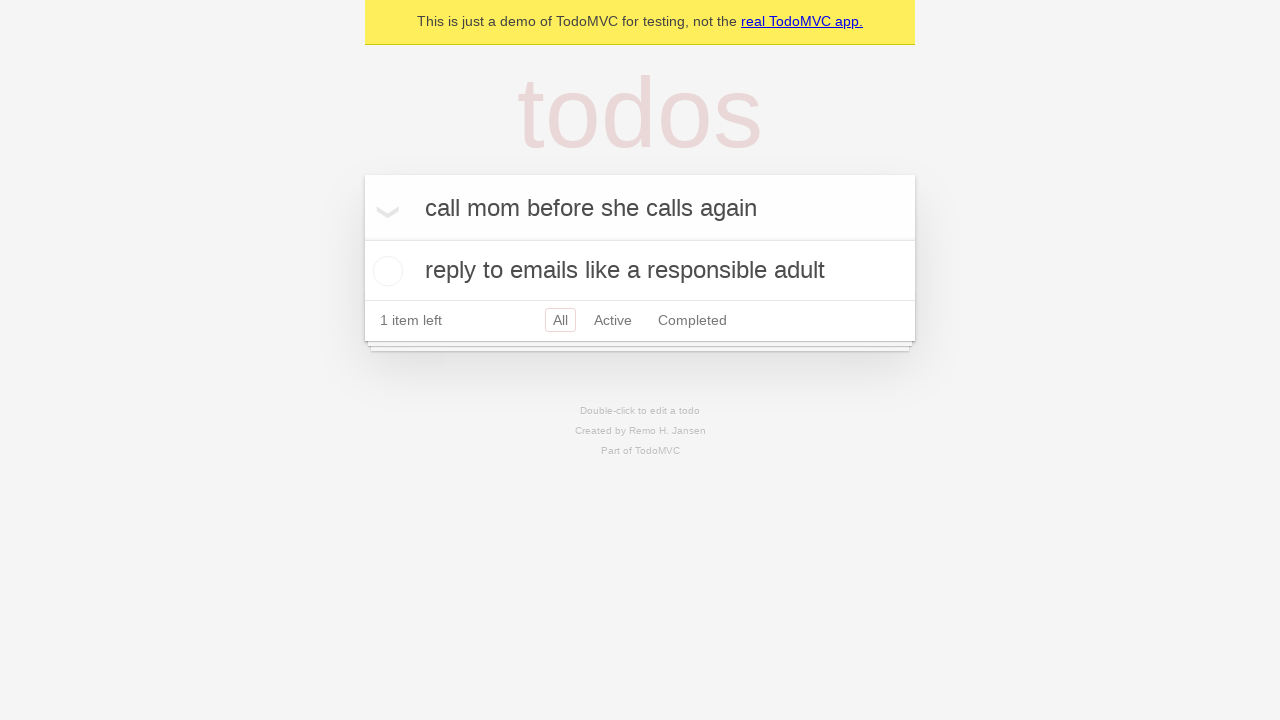

Pressed Enter to add second task on .new-todo
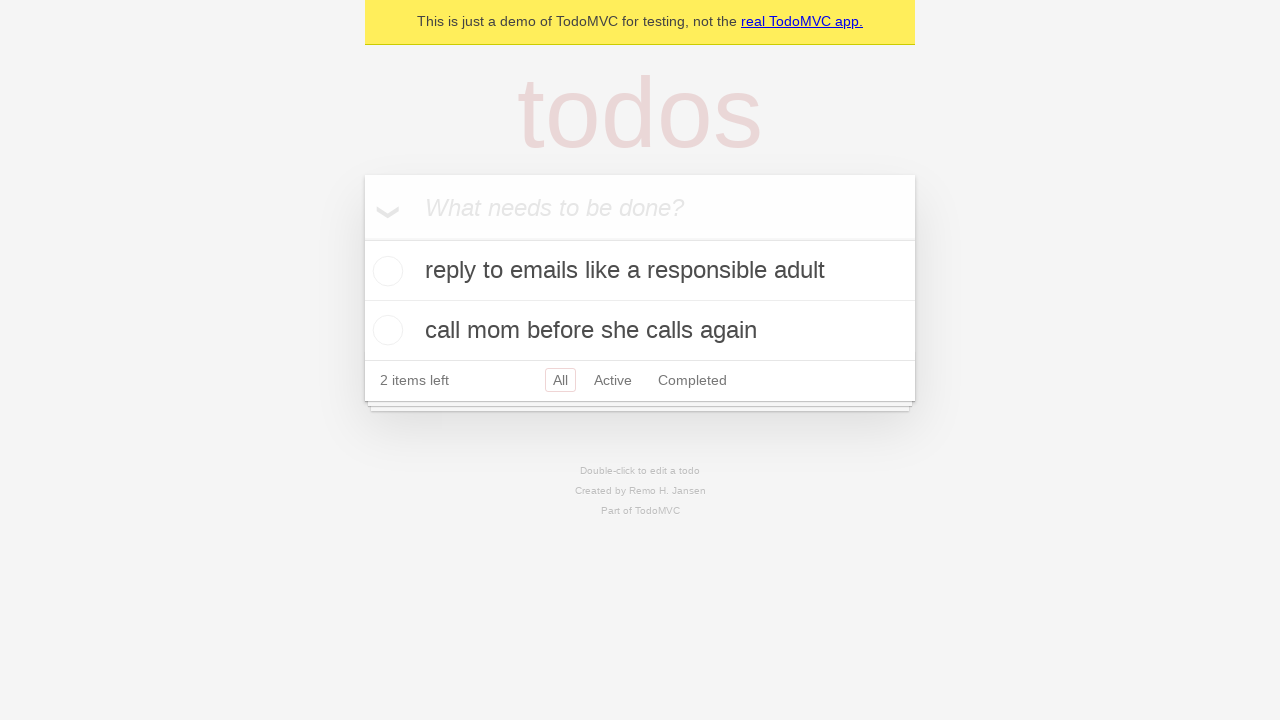

Filled new todo input with third task on .new-todo
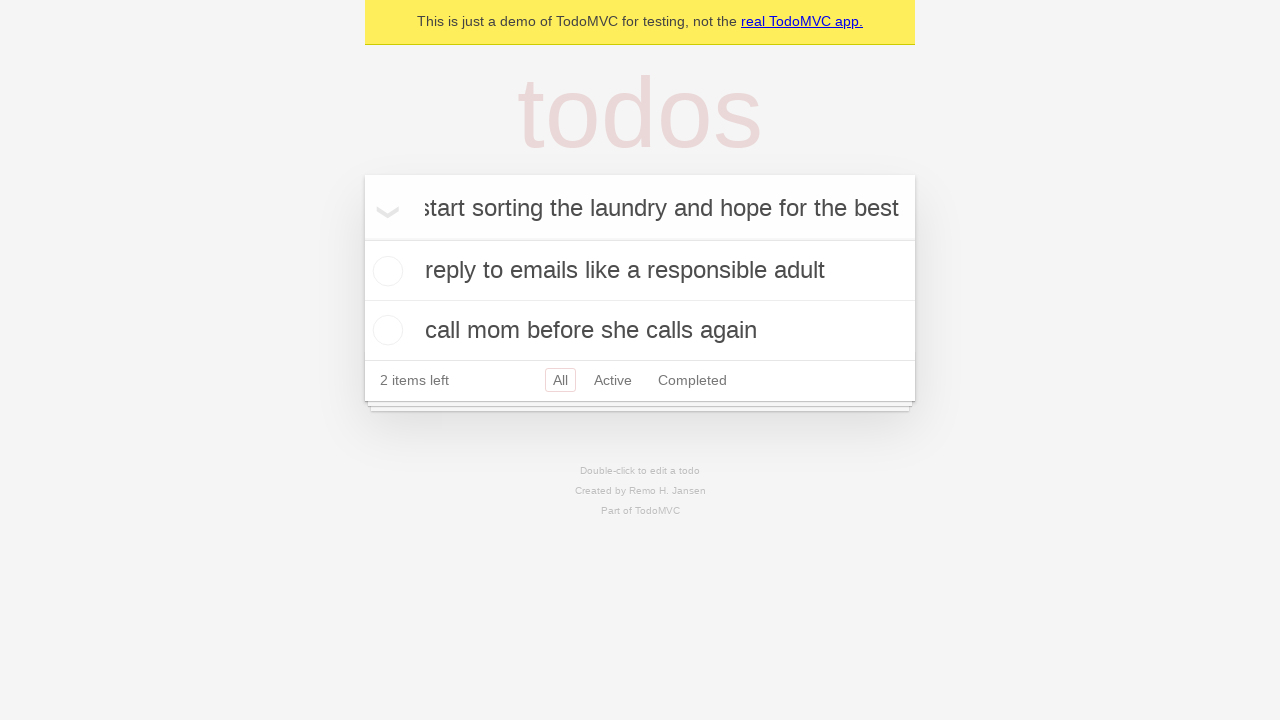

Pressed Enter to add third task on .new-todo
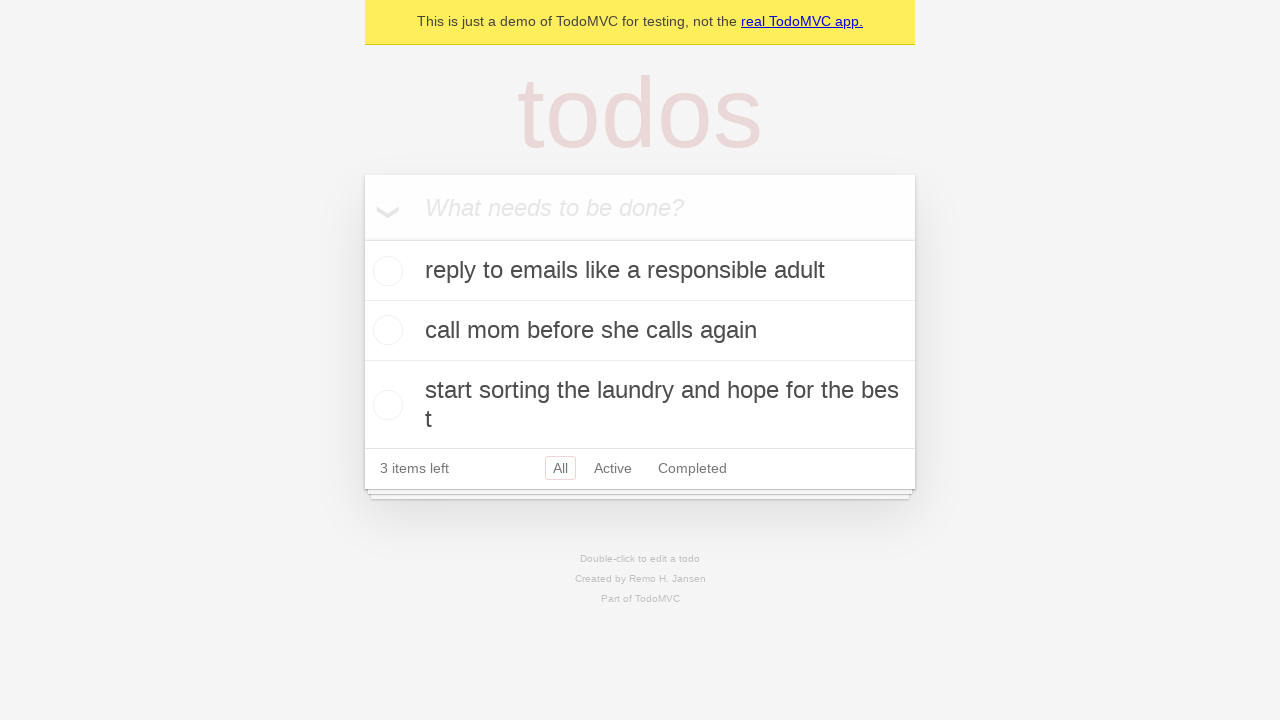

Waited for all three tasks to be added to the list
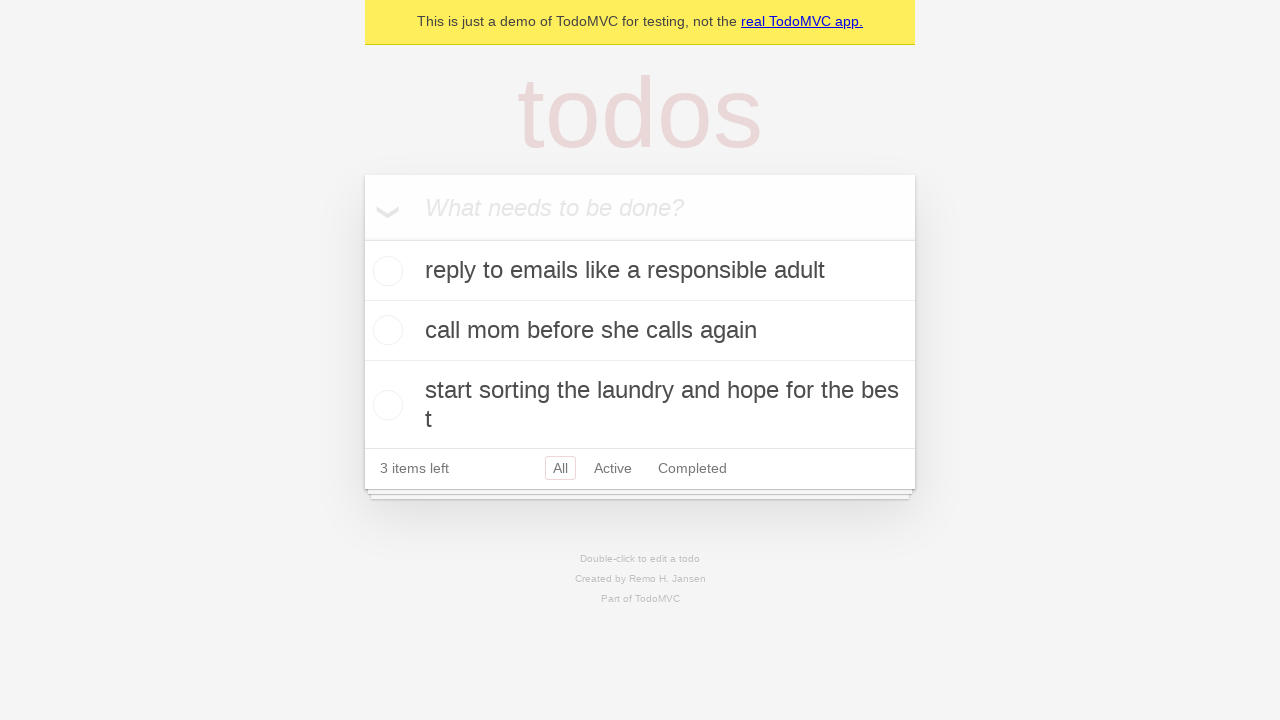

Marked third task as completed at (385, 405) on .todo-list li >> nth=2 >> .toggle
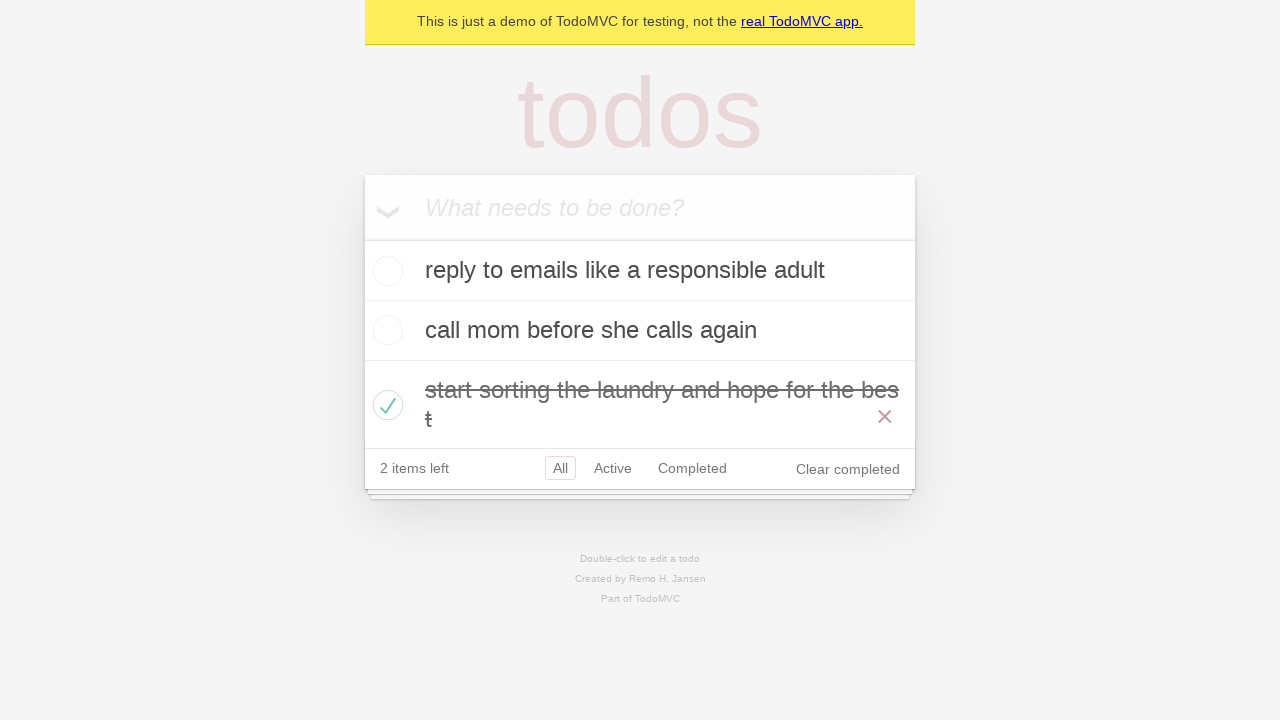

Clicked on 'Completed' filter at (692, 468) on a[href='#/completed']
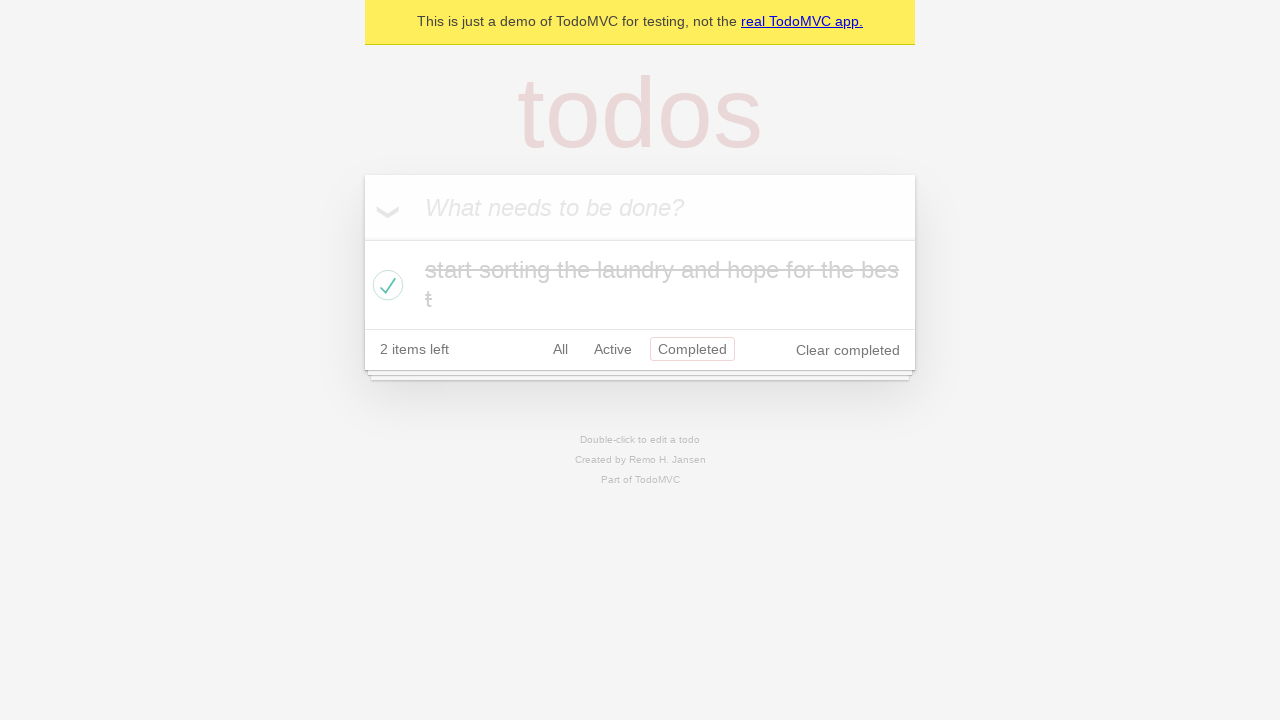

Filter applied, showing only completed task
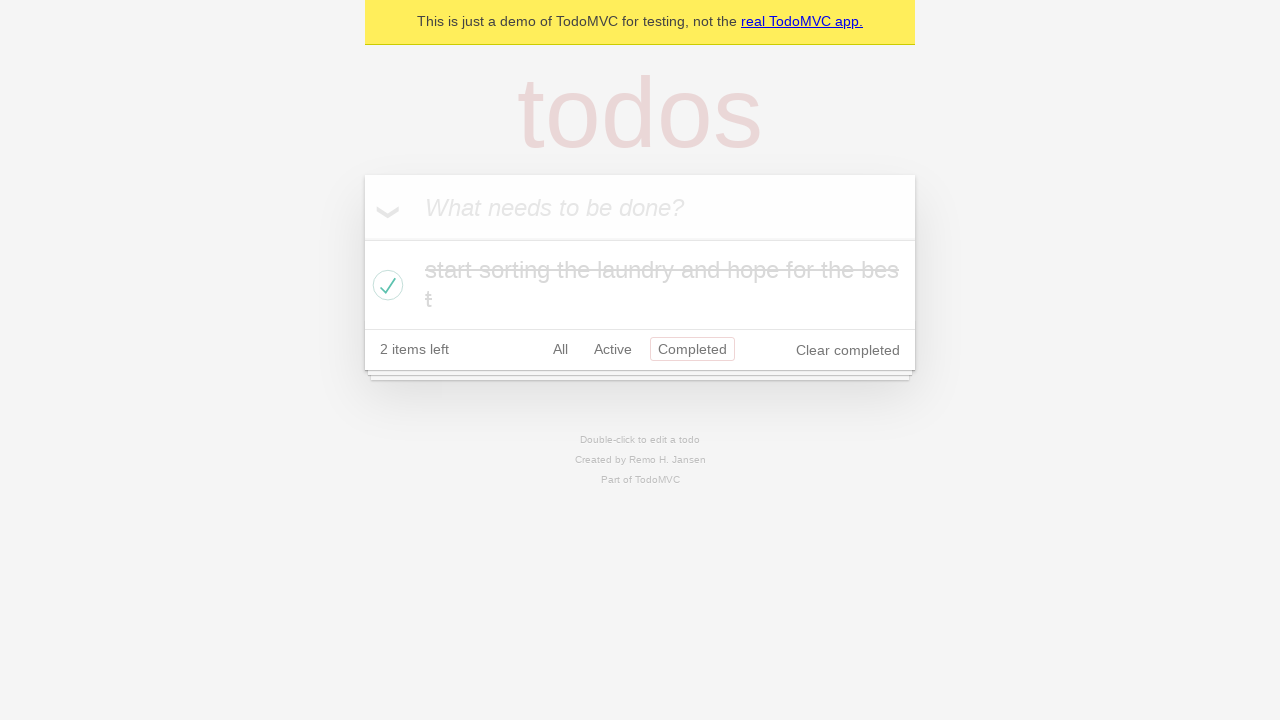

Hovered over the completed task to reveal delete button at (640, 285) on .todo-list li >> nth=0
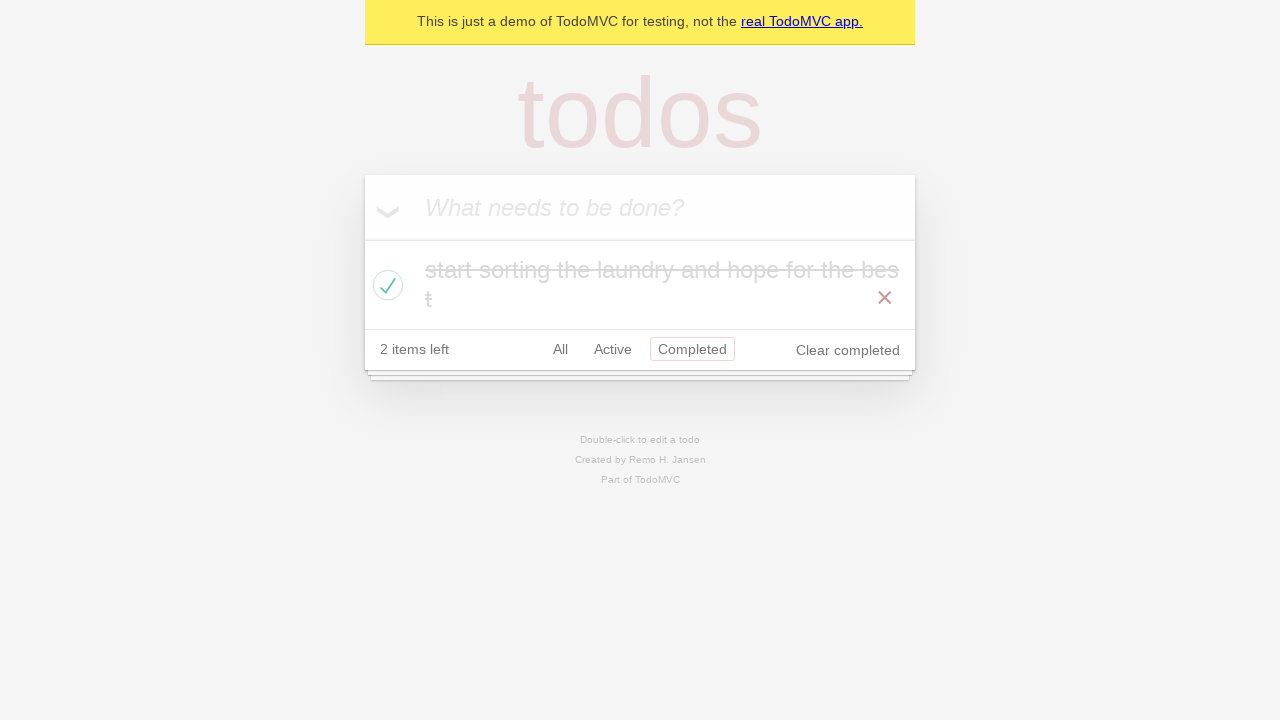

Clicked delete button to remove the completed task at (885, 298) on .todo-list li >> nth=0 >> .destroy
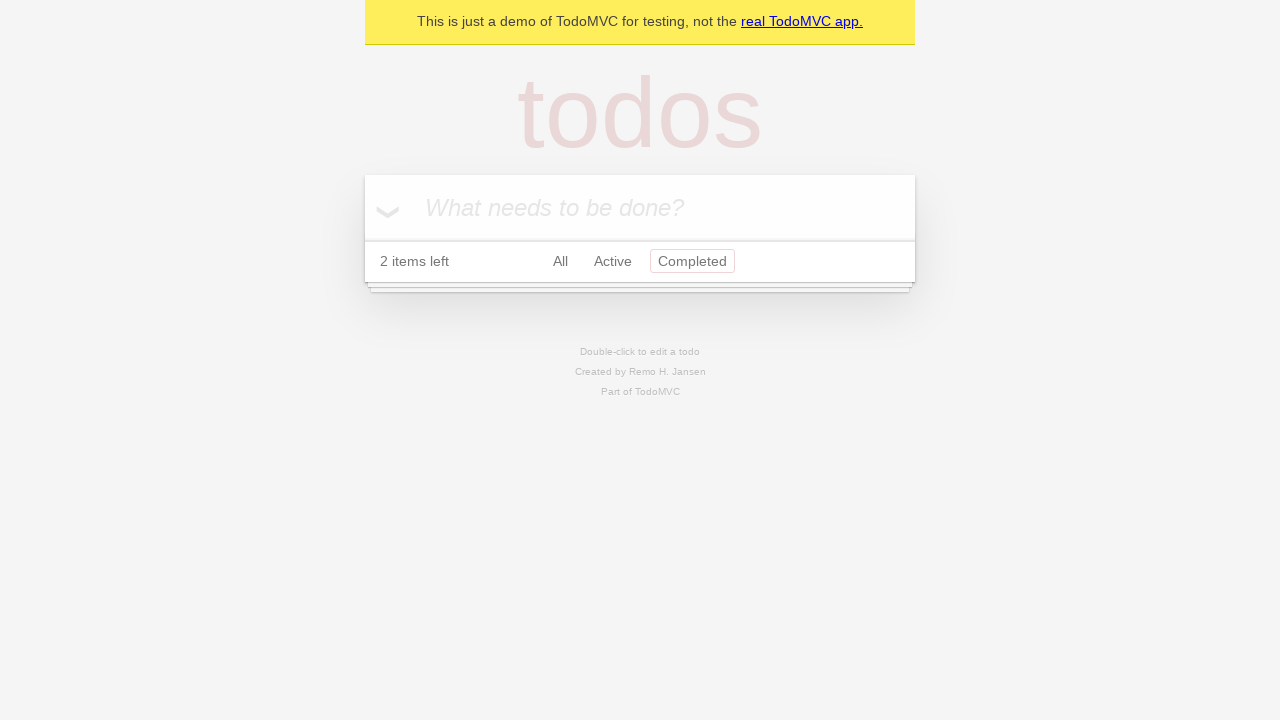

Task deleted successfully, list is now empty
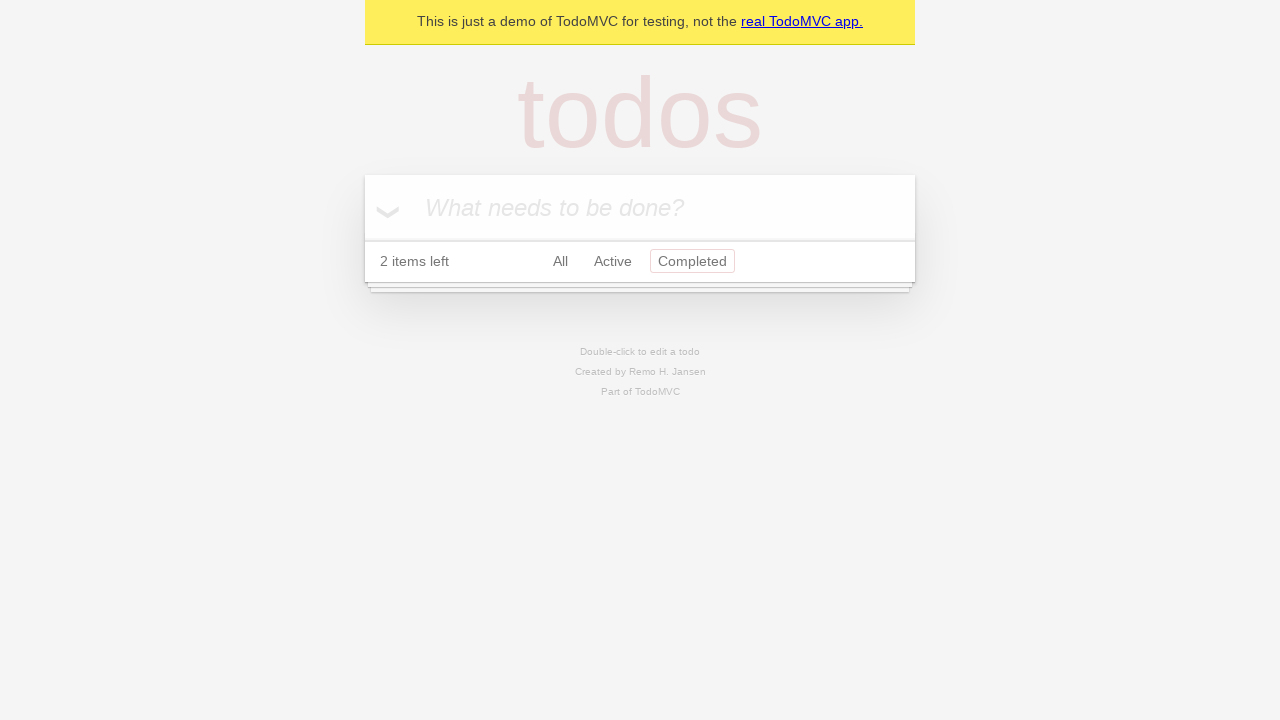

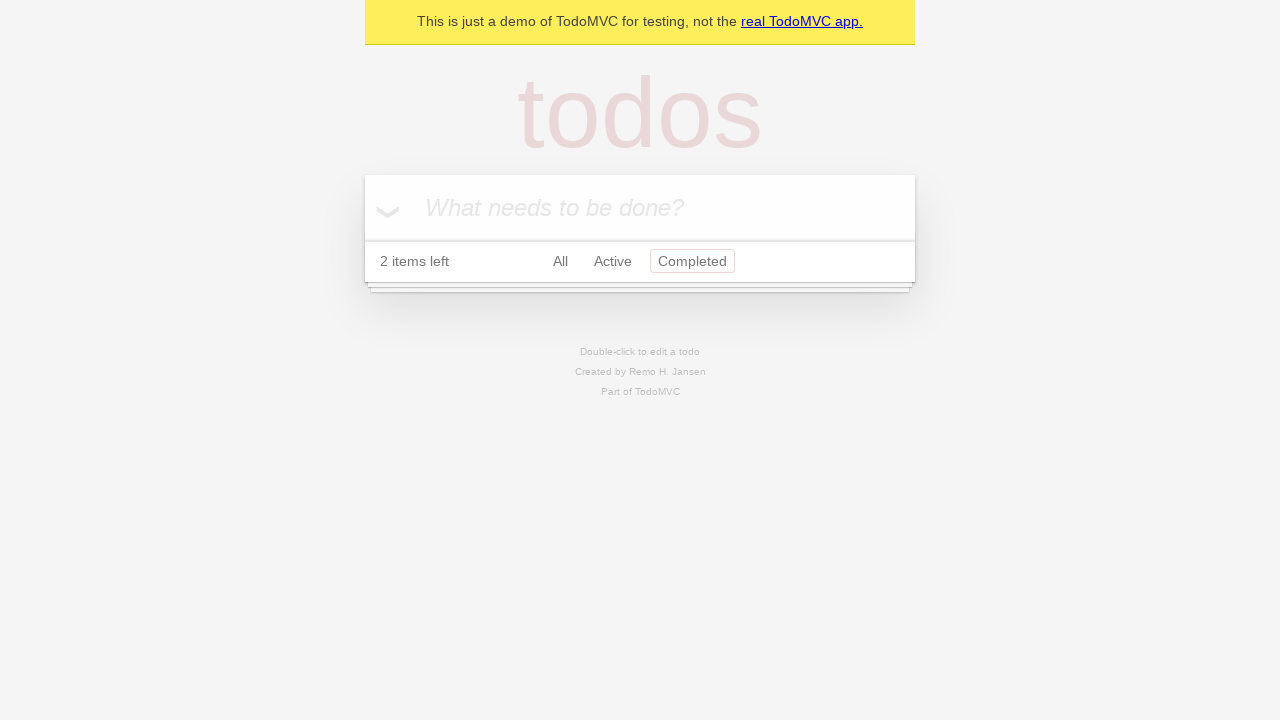